Navigates to GitHub's homepage and verifies the page loads successfully by checking the page title

Starting URL: https://github.com

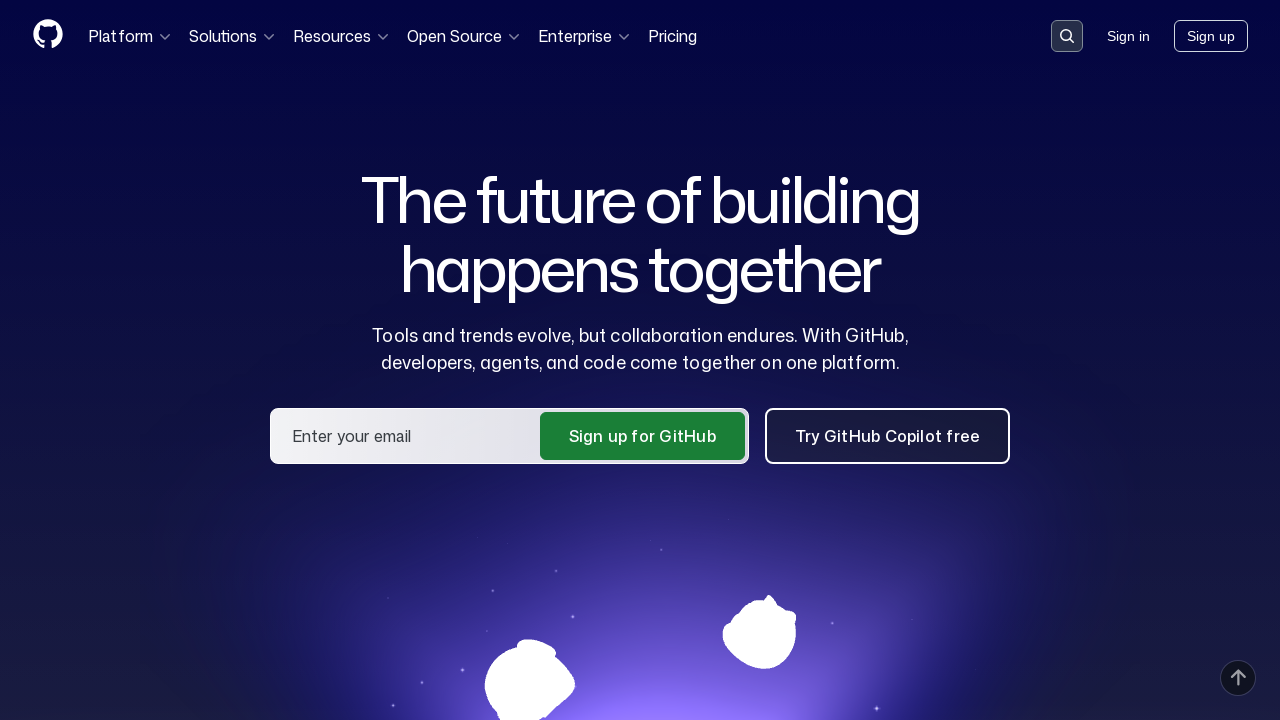

Navigated to GitHub homepage
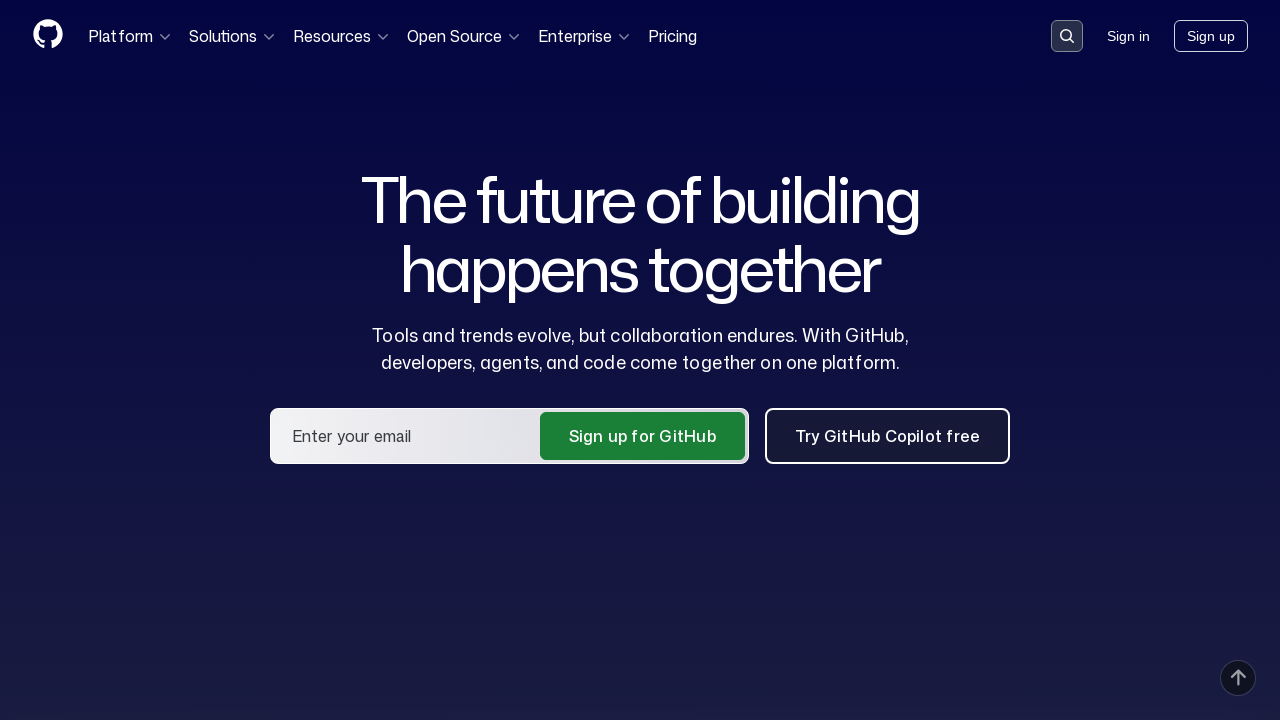

Page fully loaded (DOM content loaded)
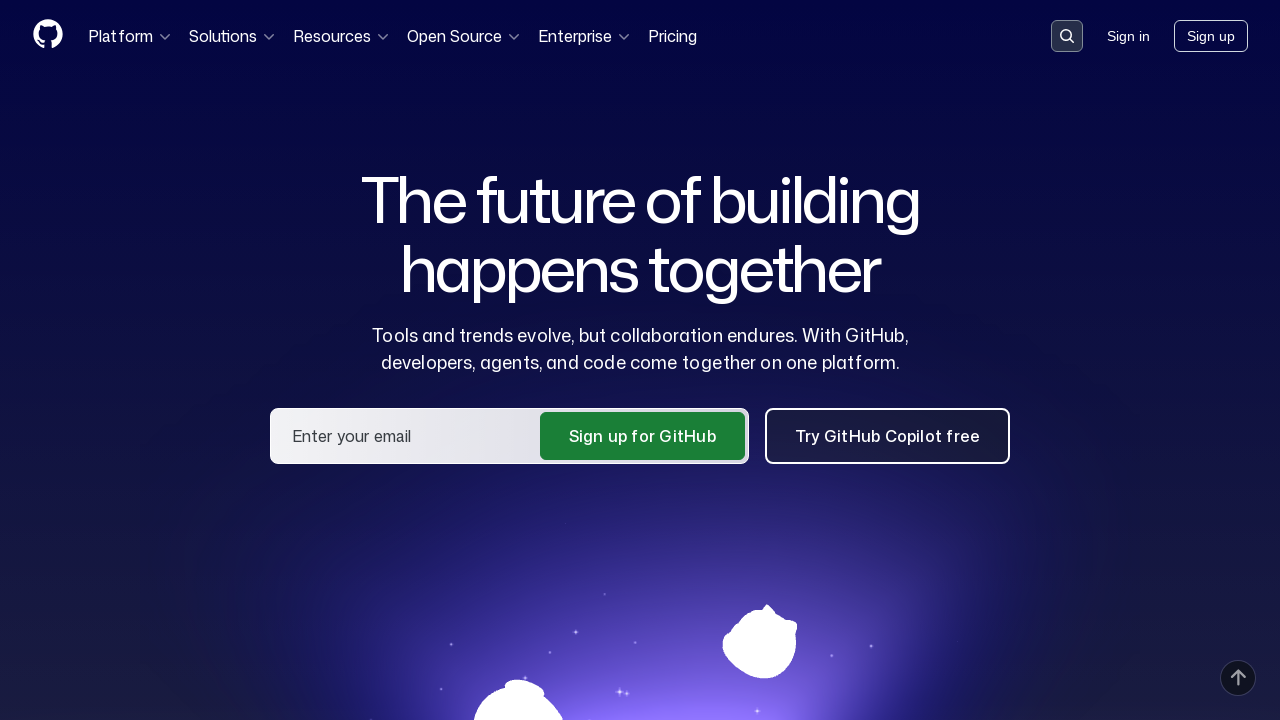

Verified page title contains 'GitHub'
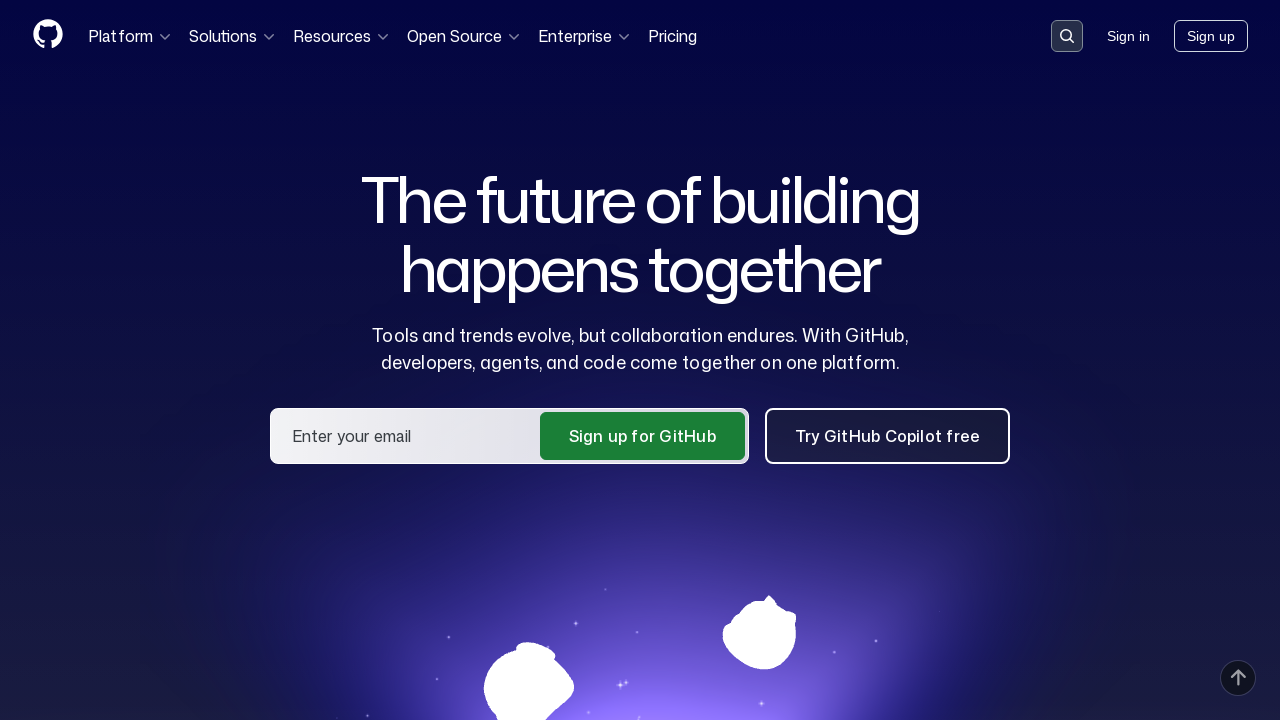

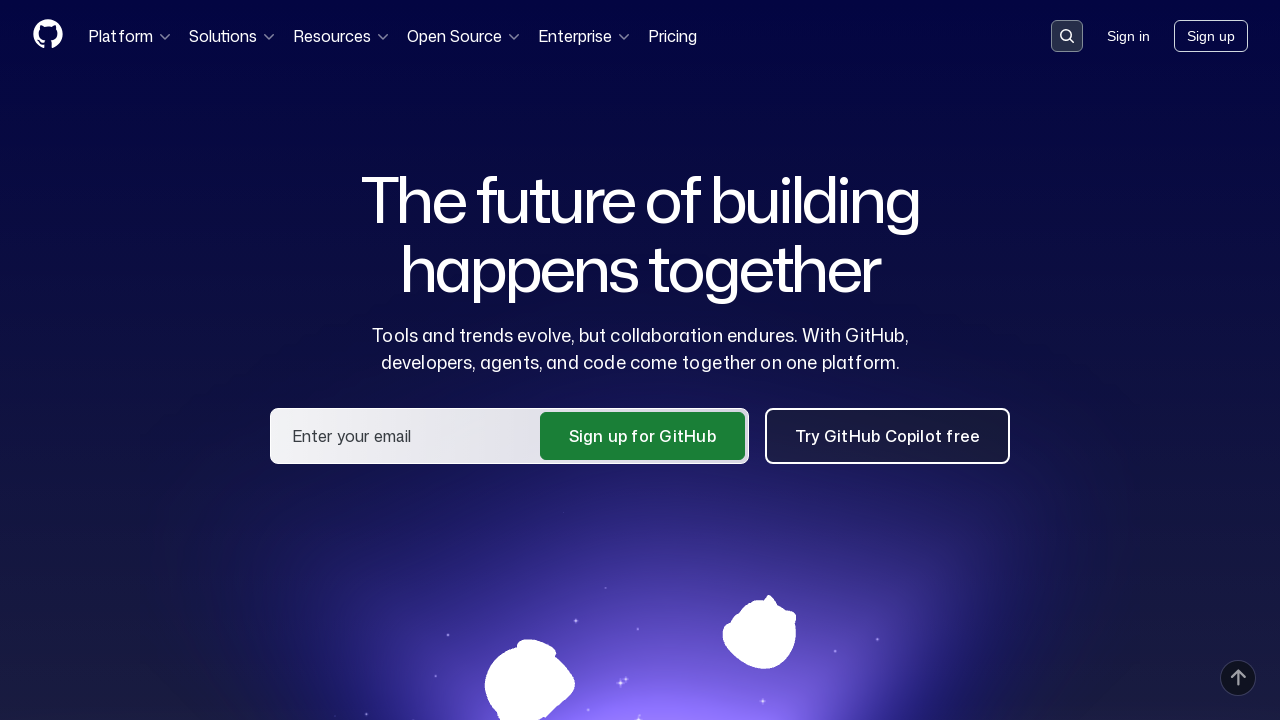